Tests double-click and right-click actions on buttons by performing these mouse interactions on specific button elements

Starting URL: https://demoqa.com/buttons

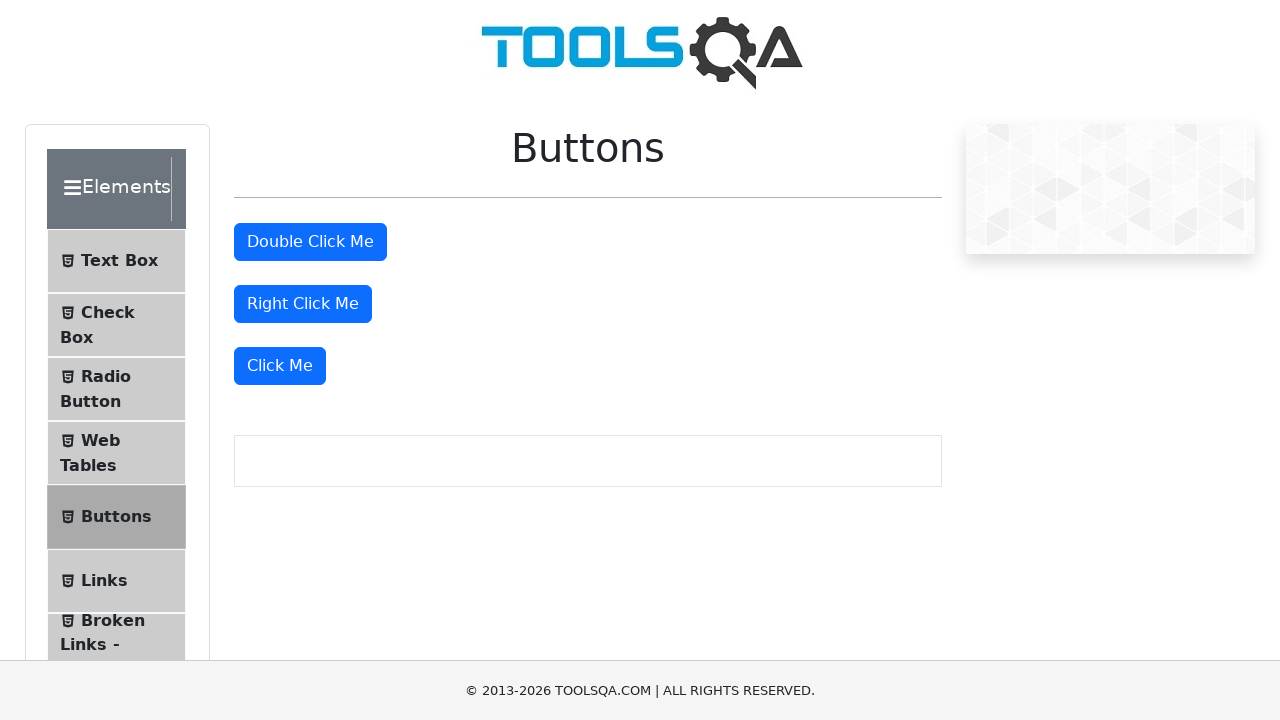

Double-clicked the double click button at (310, 242) on #doubleClickBtn
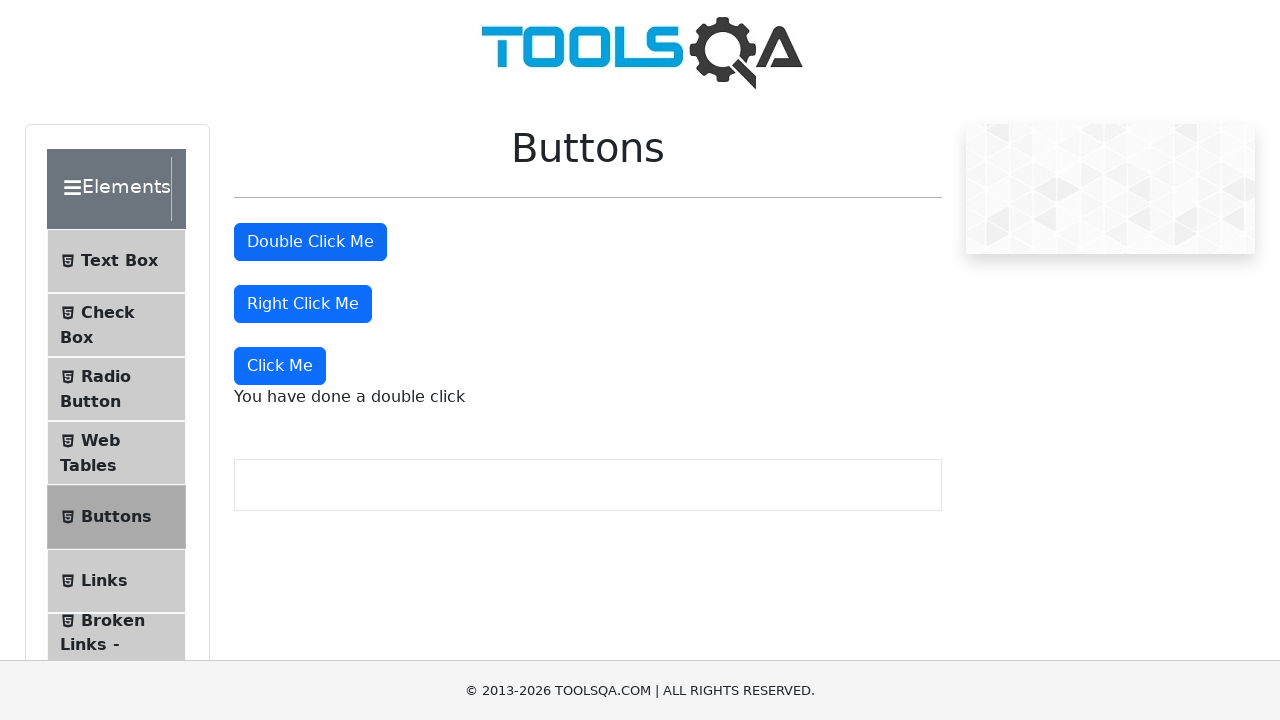

Right-clicked the right click button at (303, 304) on #rightClickBtn
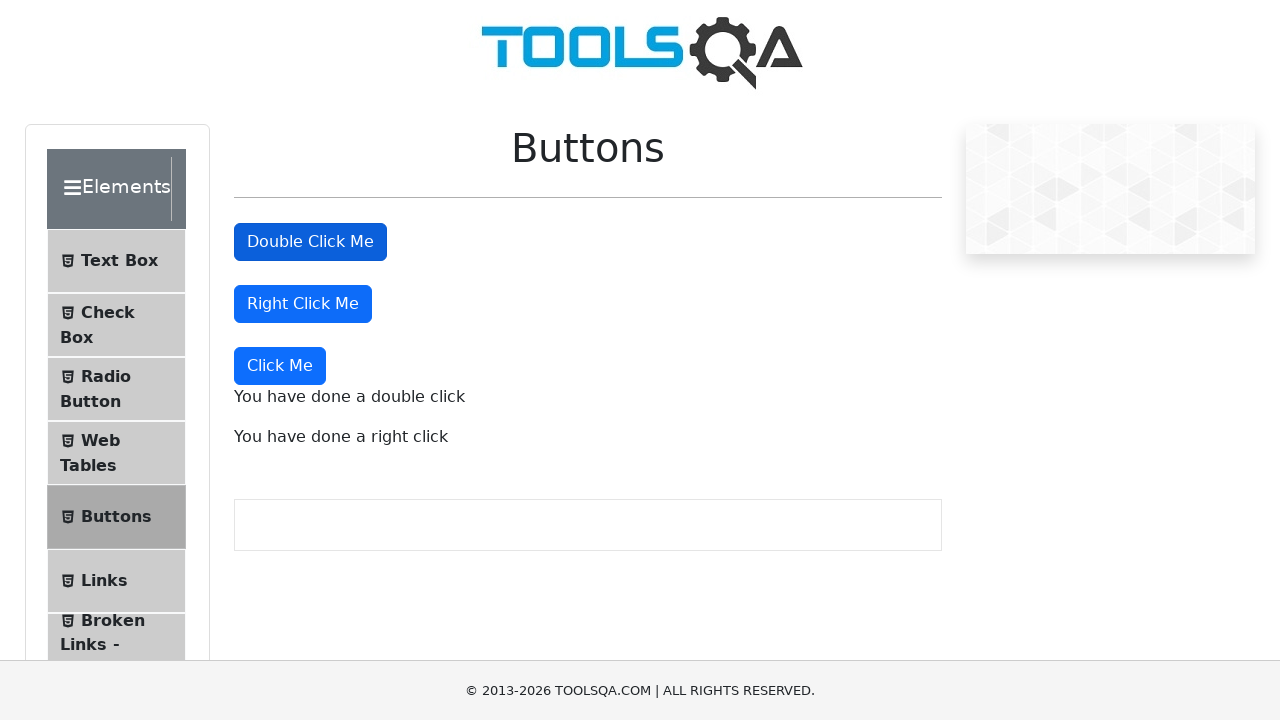

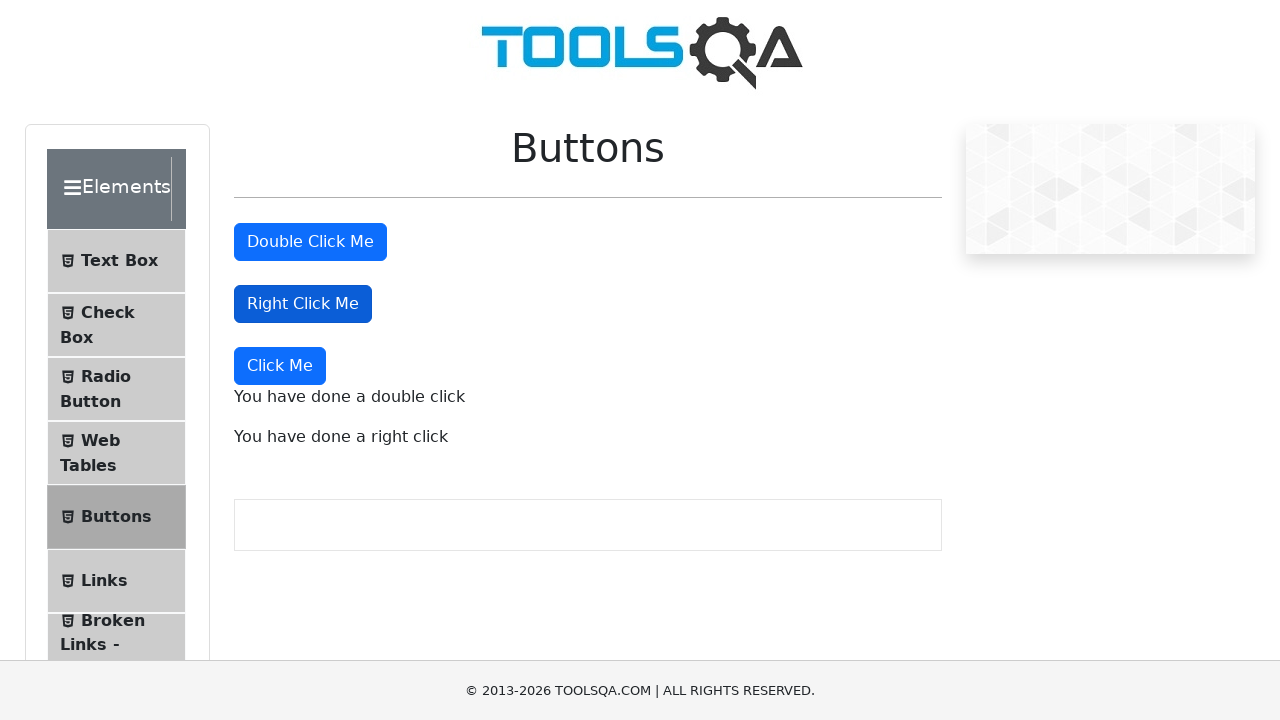